Tests iframe handling by switching to frame 1 to select a dropdown option, then hovering over a menu item in the main page, and finally switching to frame 3

Starting URL: https://www.hyrtutorials.com/p/frames-practice.html

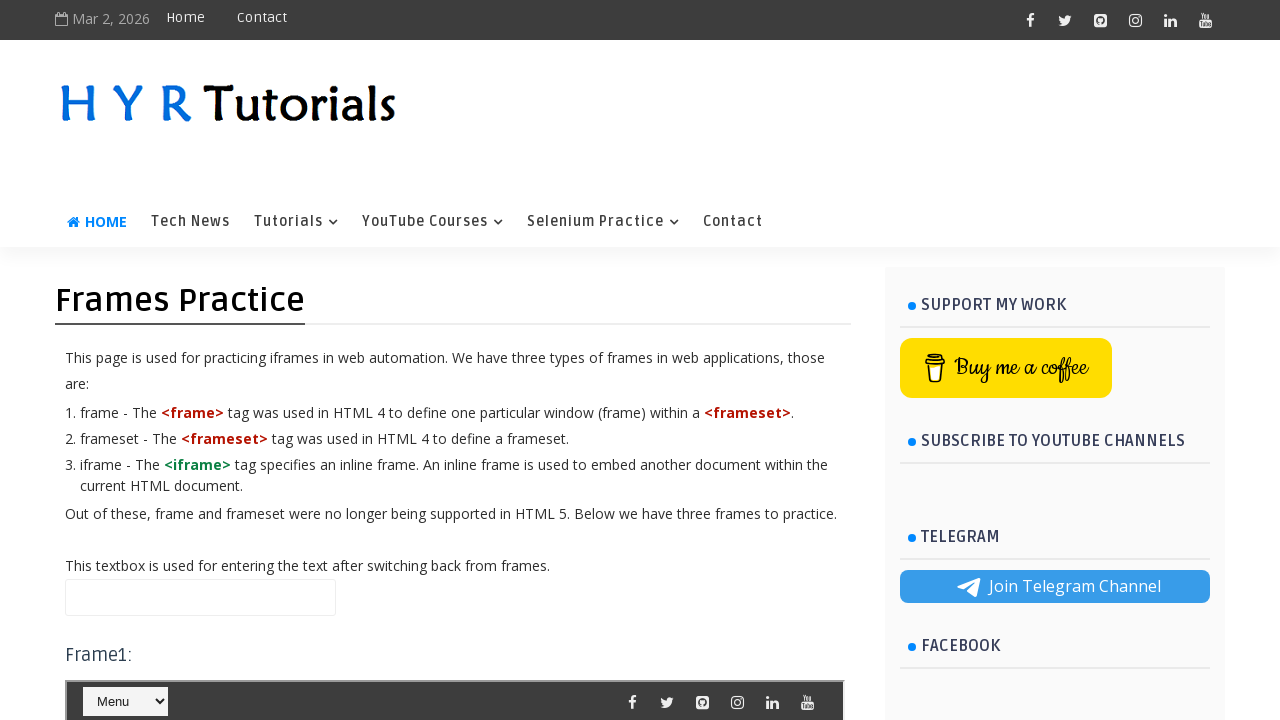

Located iframe#frm1
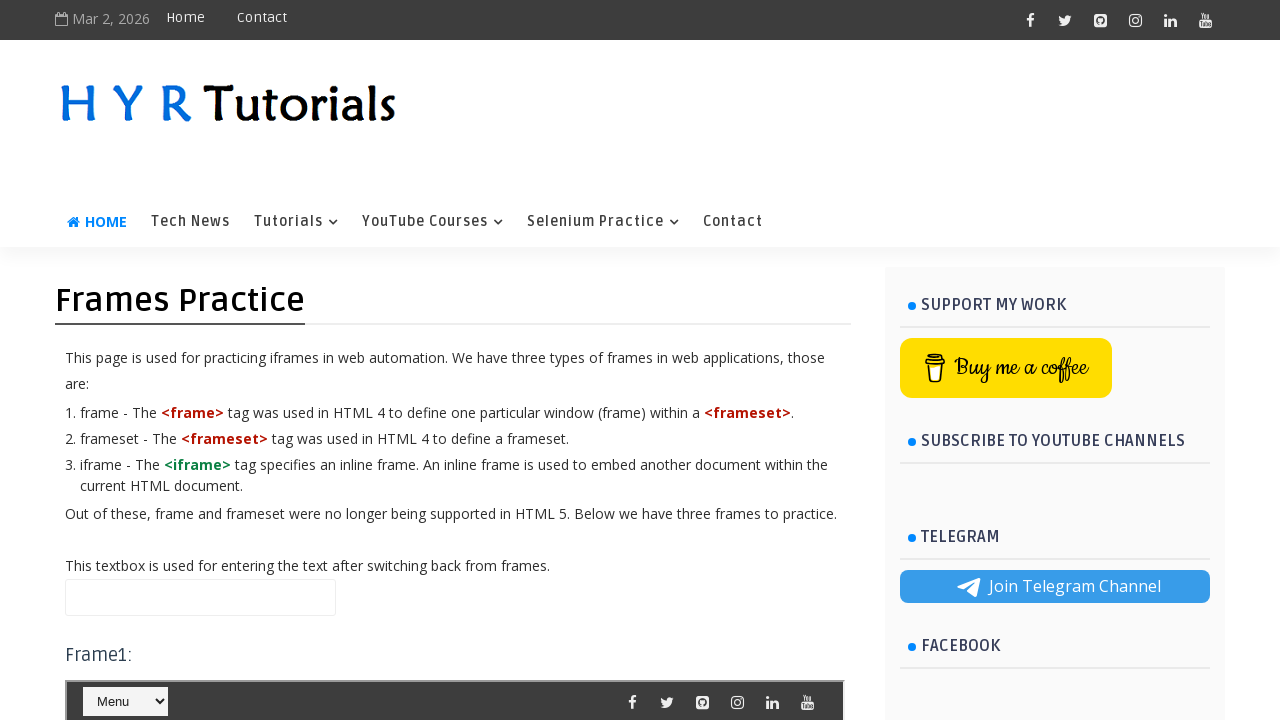

Selected 'Contact' option from dropdown in Frame 1 on iframe#frm1 >> internal:control=enter-frame >> select#selectnav2
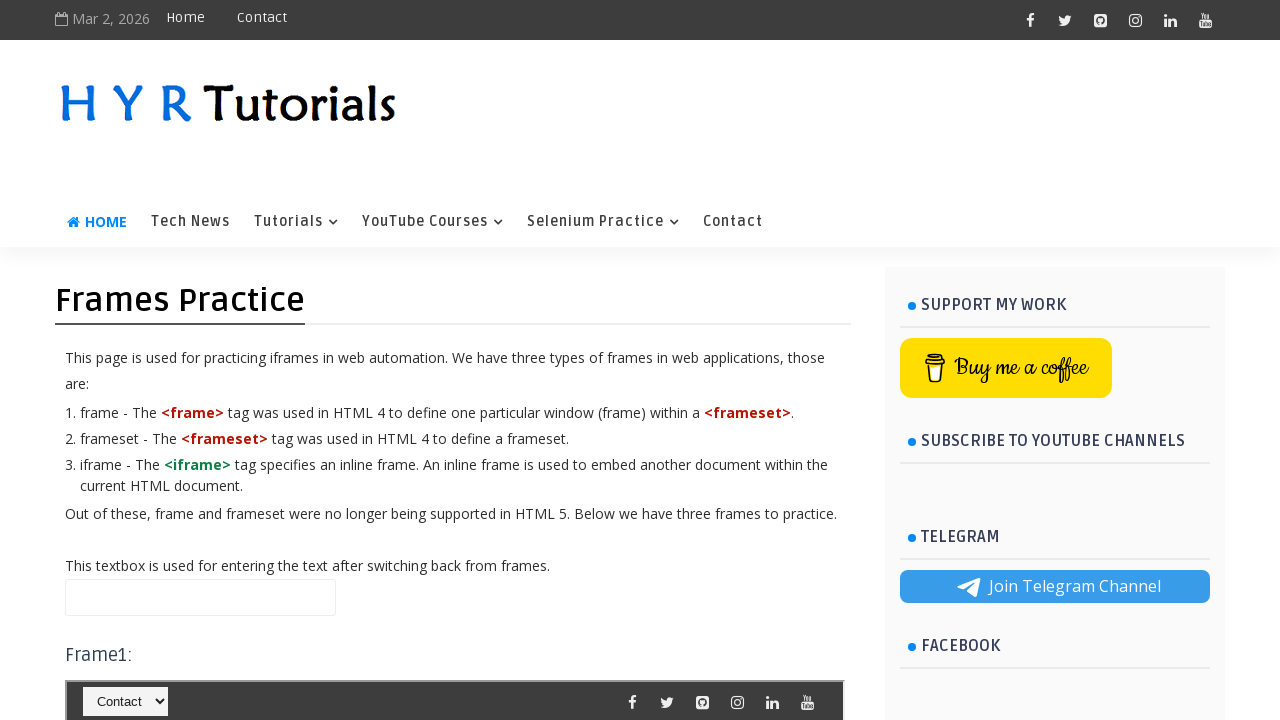

Hovered over 'Tutorials' menu item in main page at (296, 222) on xpath=//ul[@id='nav1']//a[text()='Tutorials']
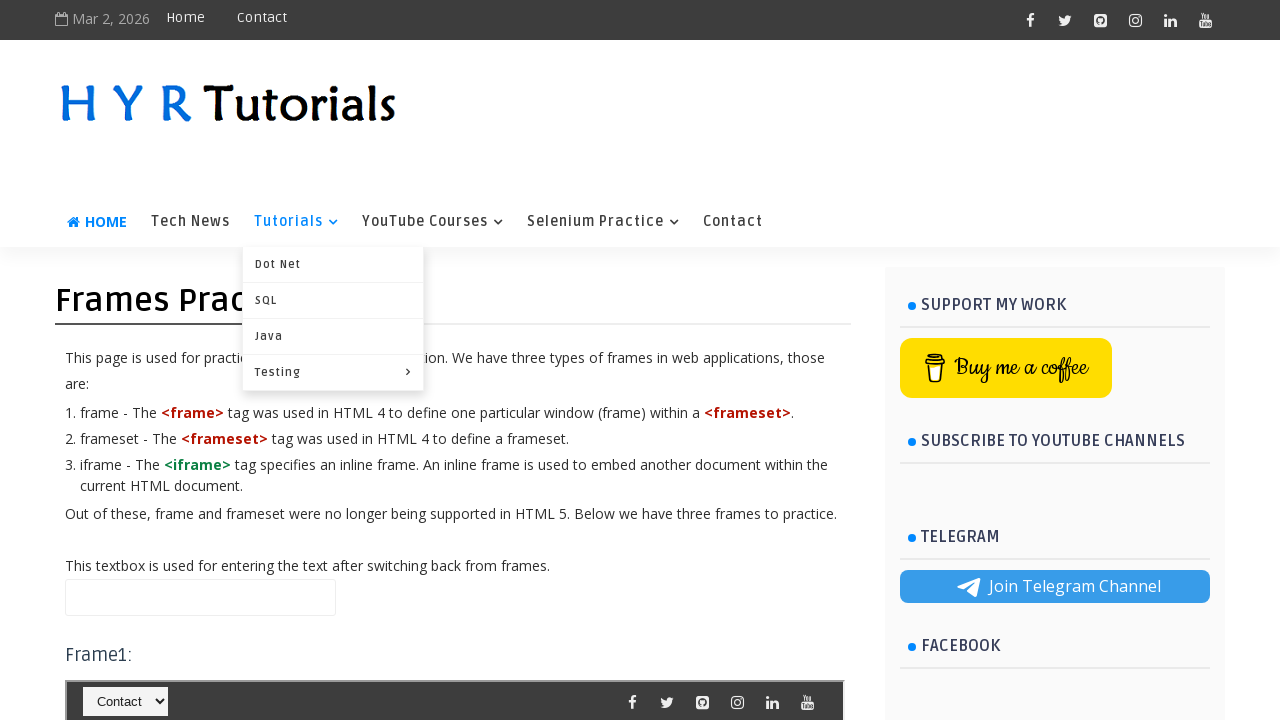

Located iframe#frm3
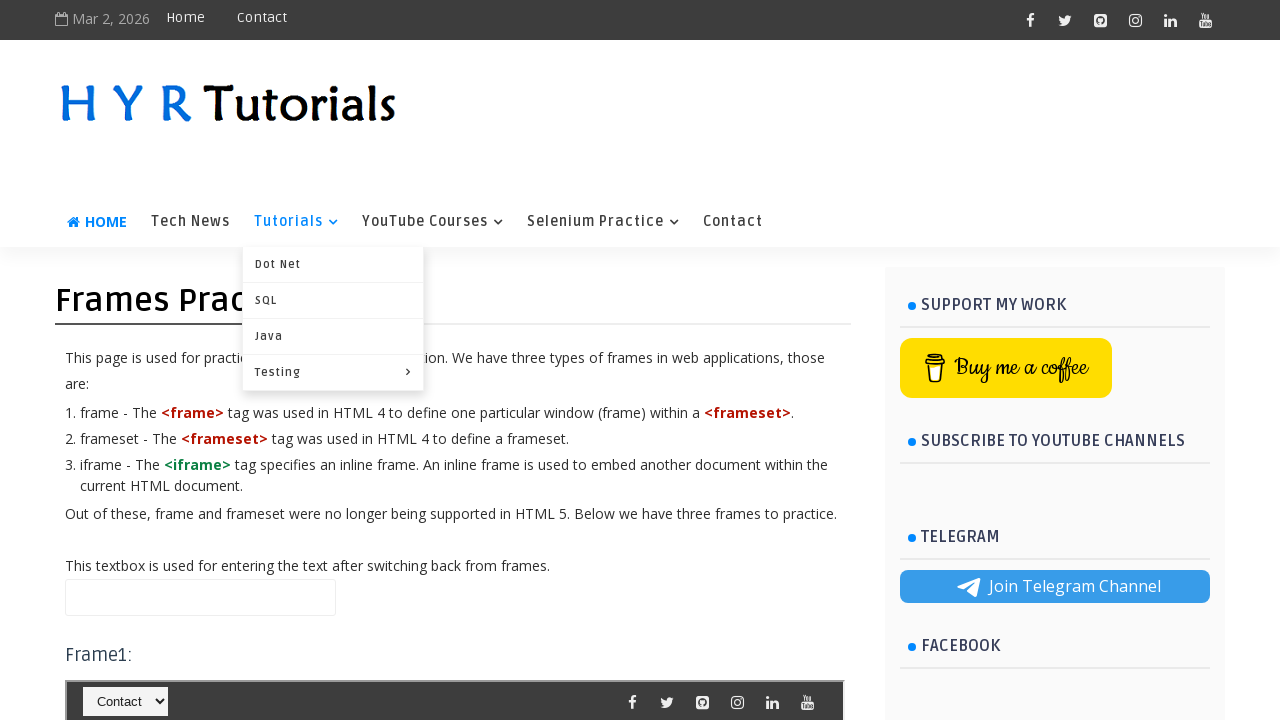

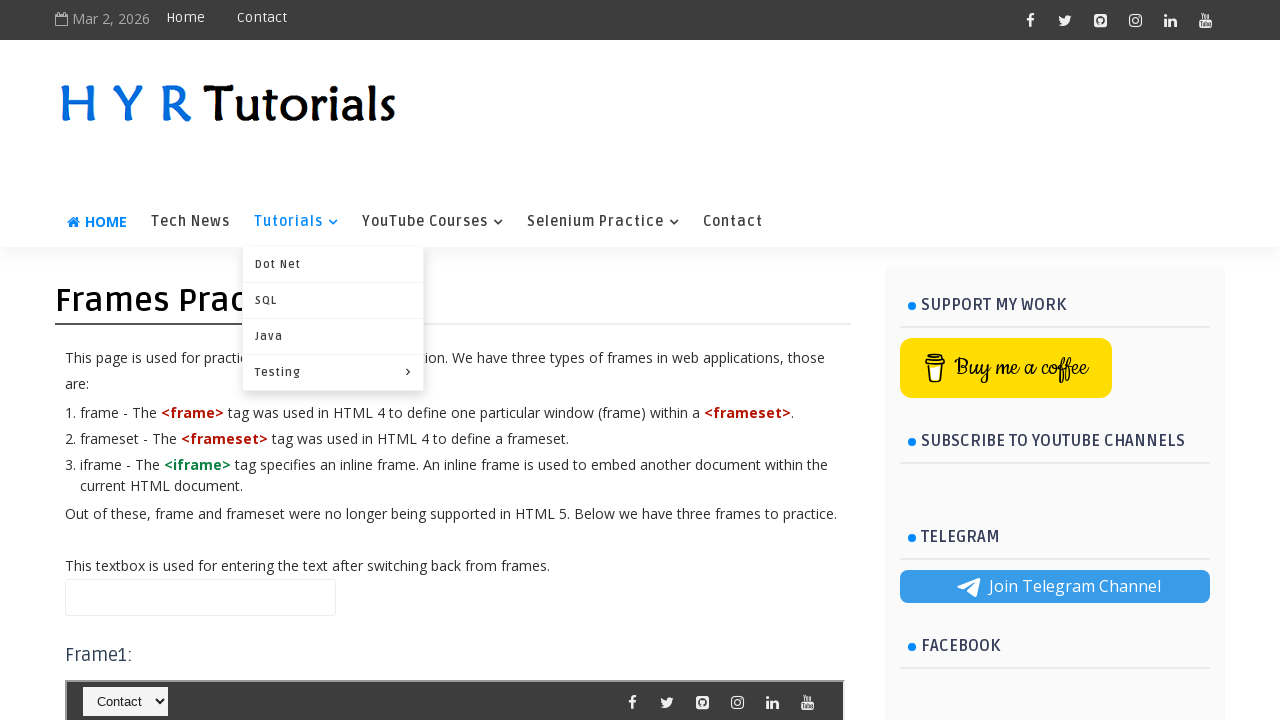